Tests checkbox functionality by navigating to the checkboxes page and clicking on a checkbox element

Starting URL: https://the-internet.herokuapp.com

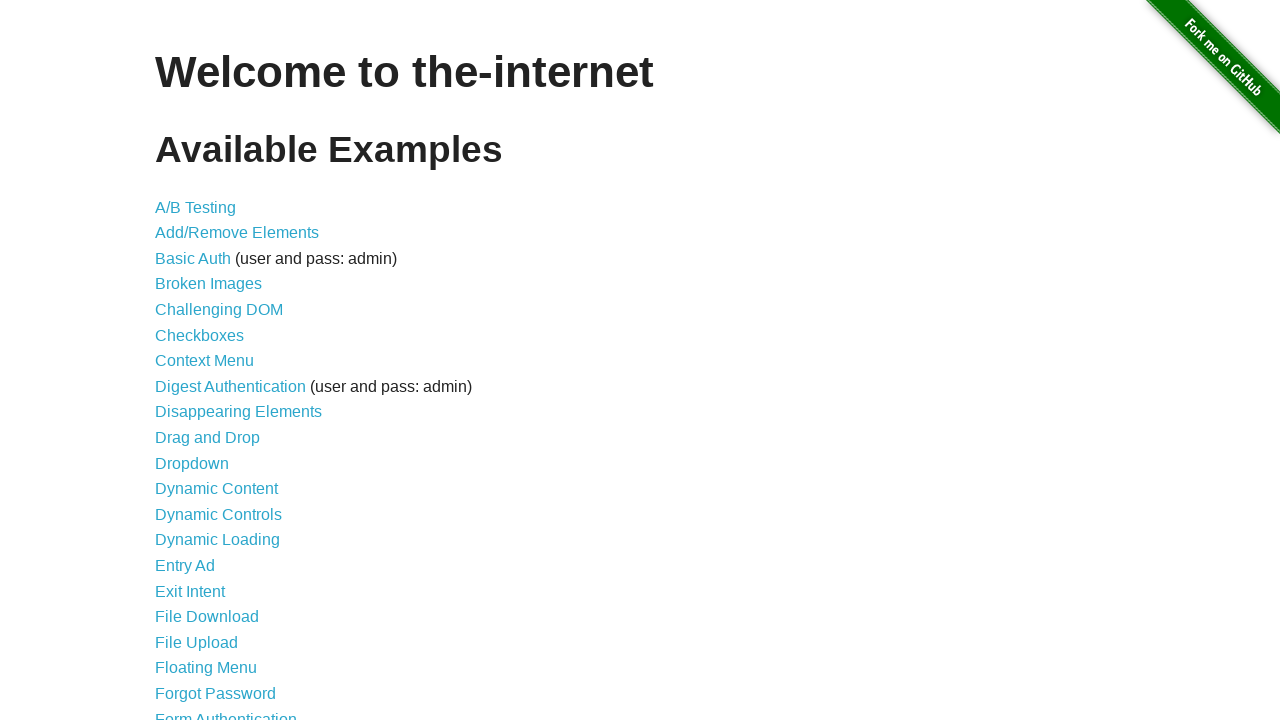

Clicked on checkboxes link to navigate to checkboxes page at (200, 335) on a[href='/checkboxes']
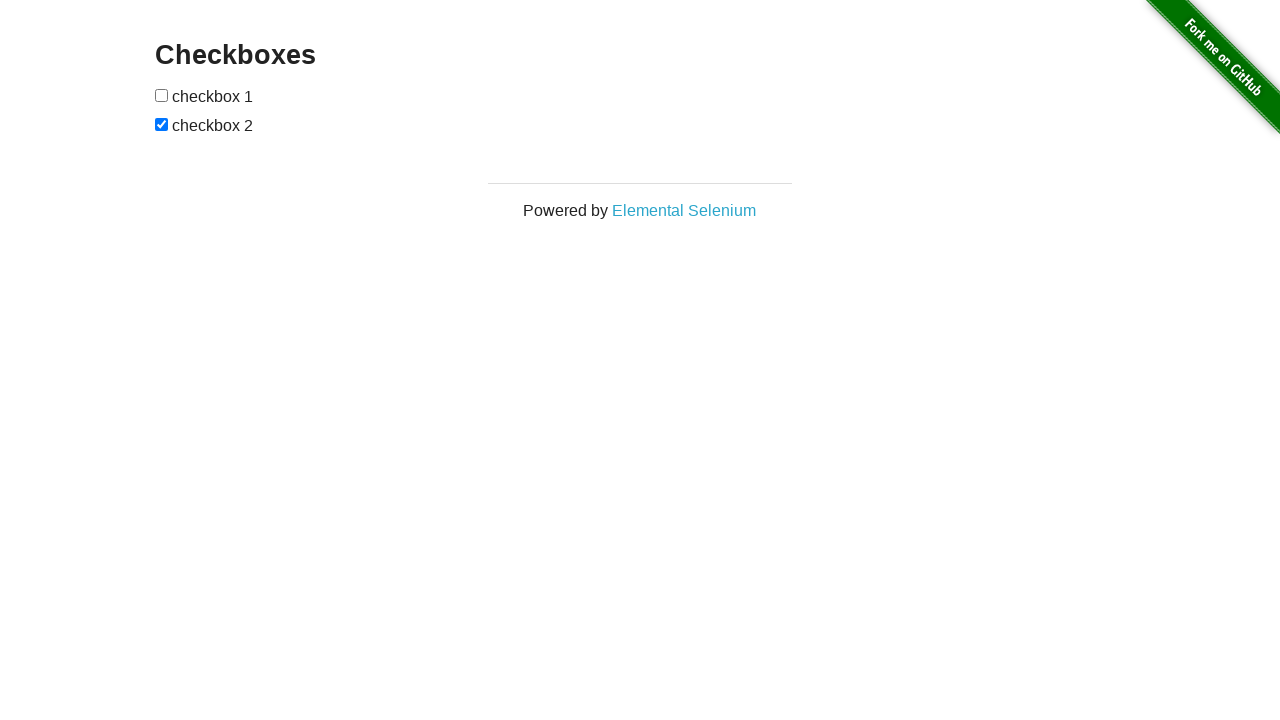

Clicked on the first checkbox at (162, 95) on xpath=//form//input[@type='checkbox'][1]
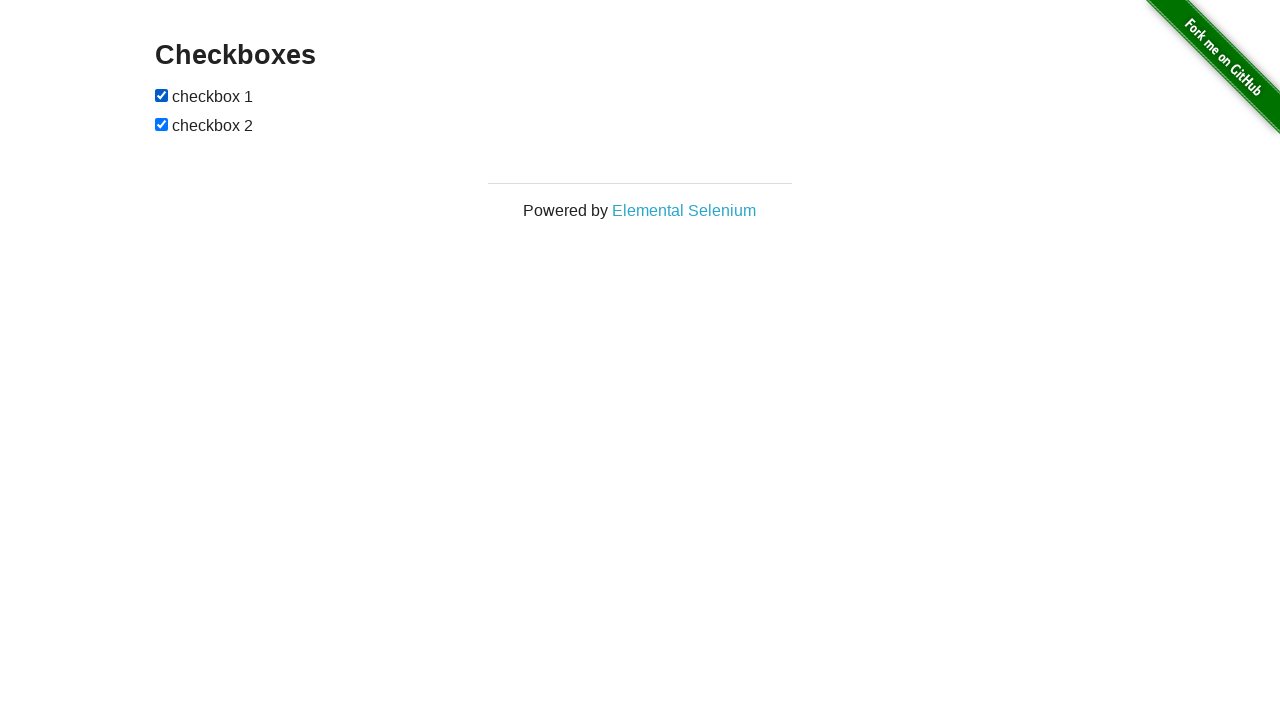

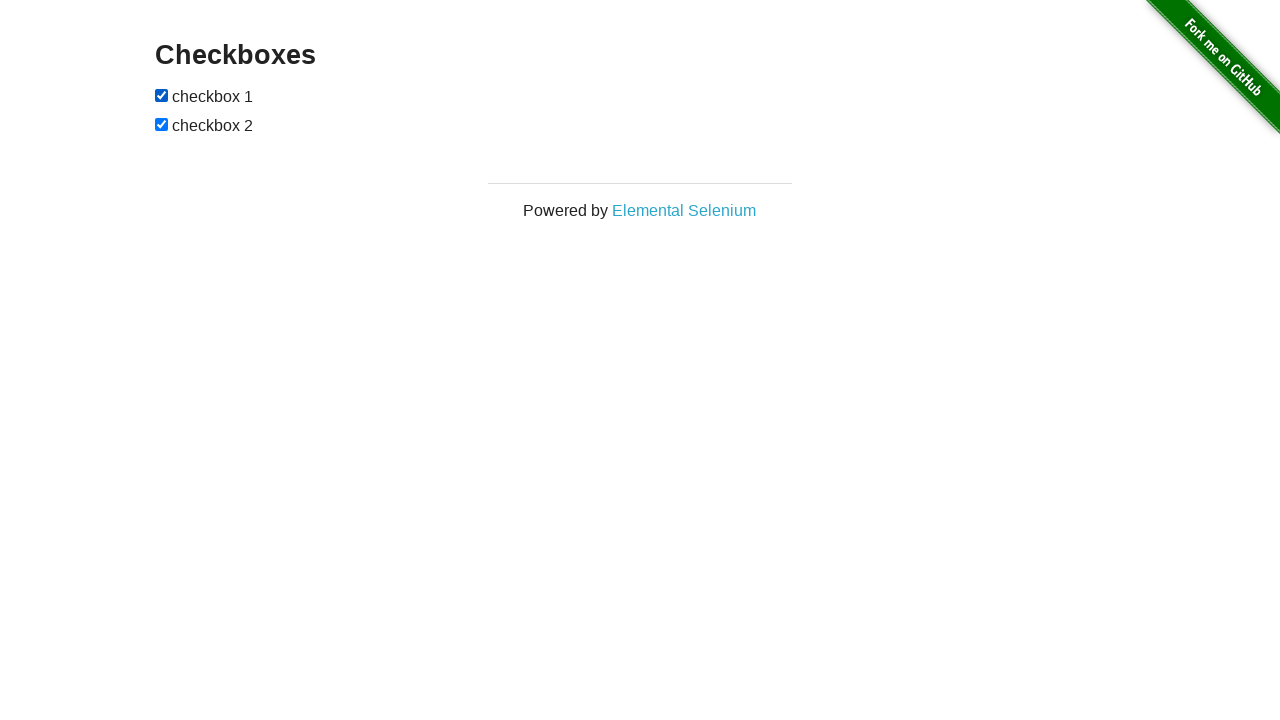